Tests an e-commerce flow by adding specific items to cart, proceeding to checkout, and applying a promo code

Starting URL: https://rahulshettyacademy.com/seleniumPractise/

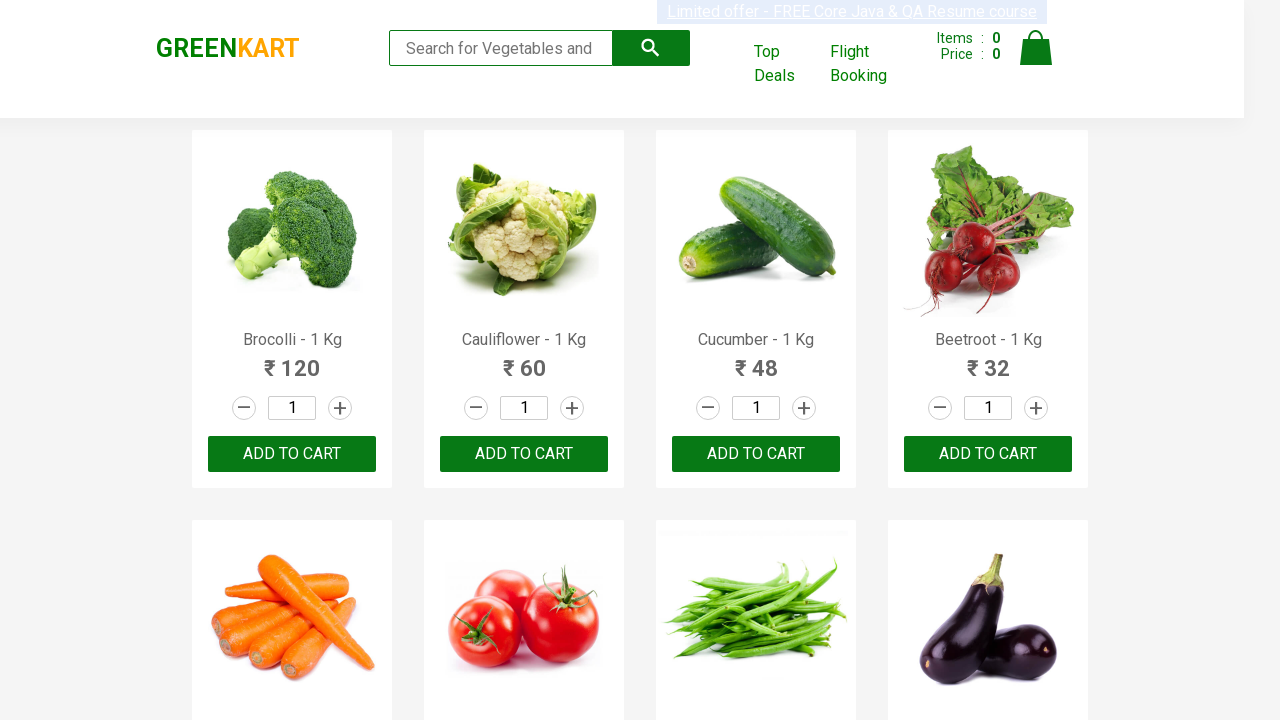

Waited for products to load on e-commerce page
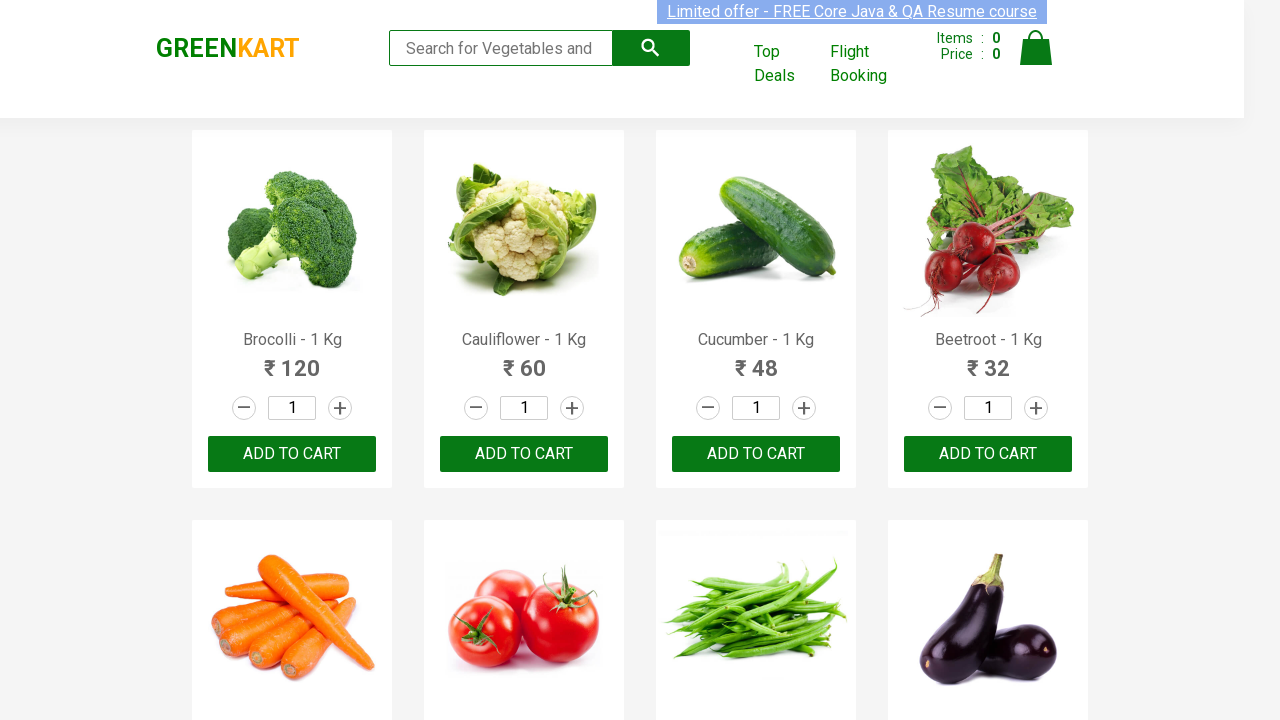

Retrieved all product elements from page
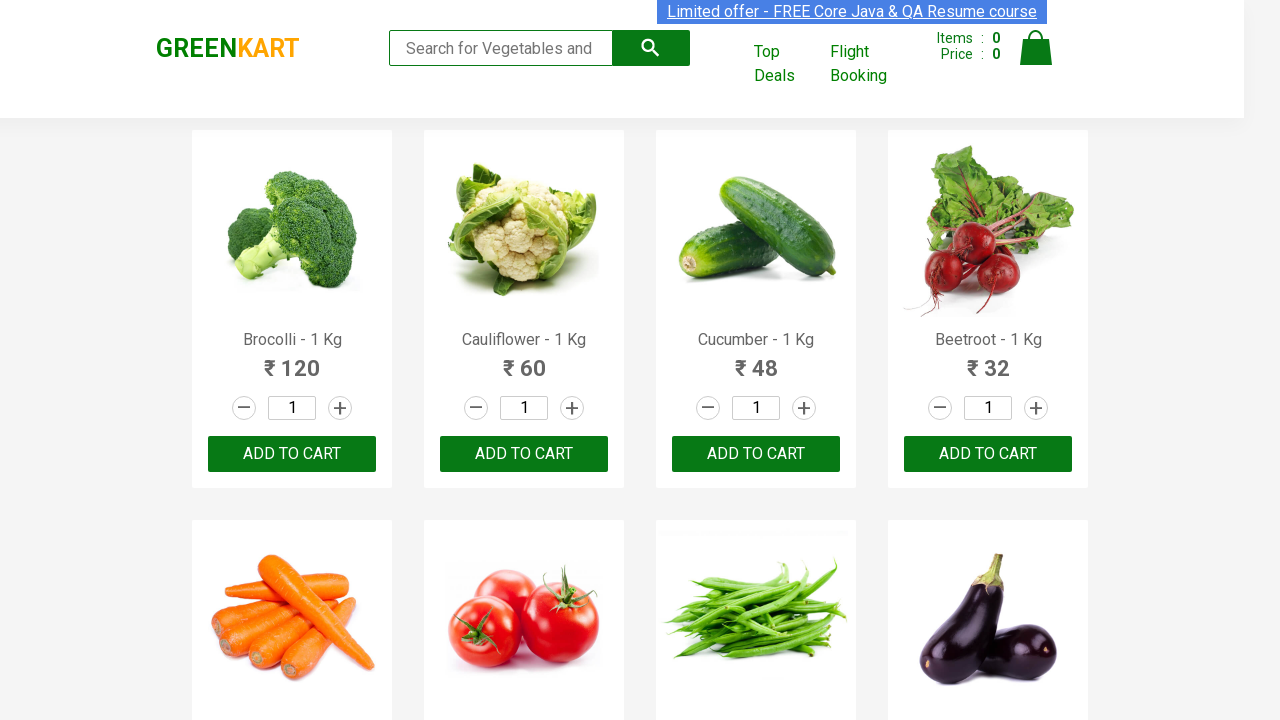

Added 'Brocolli' to cart at (292, 454) on div.product-action button >> nth=0
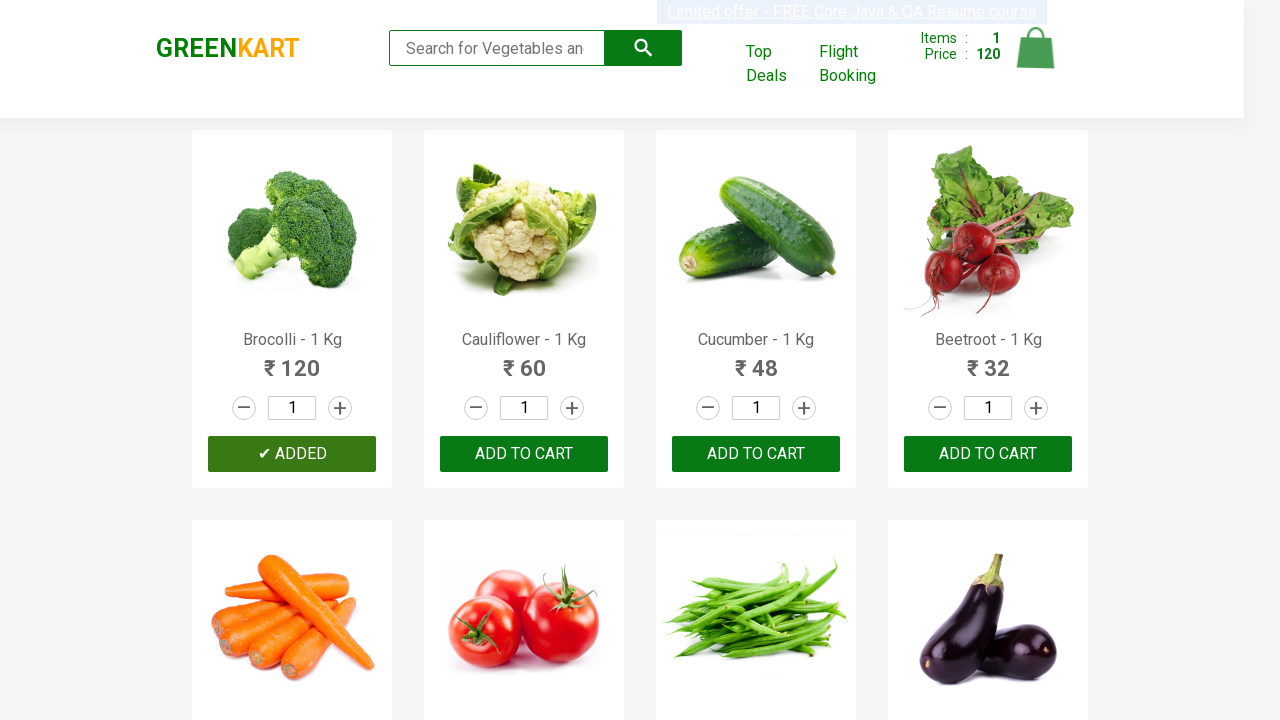

Added 'Cucumber' to cart at (756, 454) on div.product-action button >> nth=2
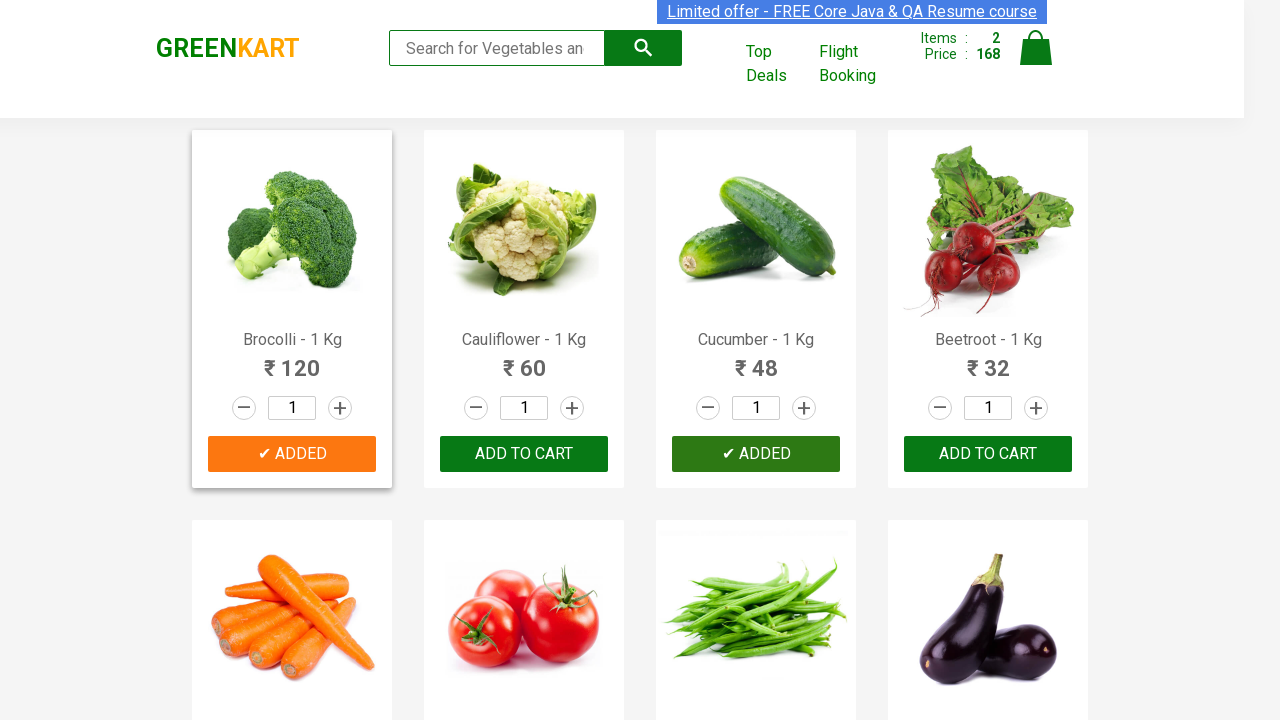

Clicked cart icon to view cart at (1036, 48) on img[alt='Cart']
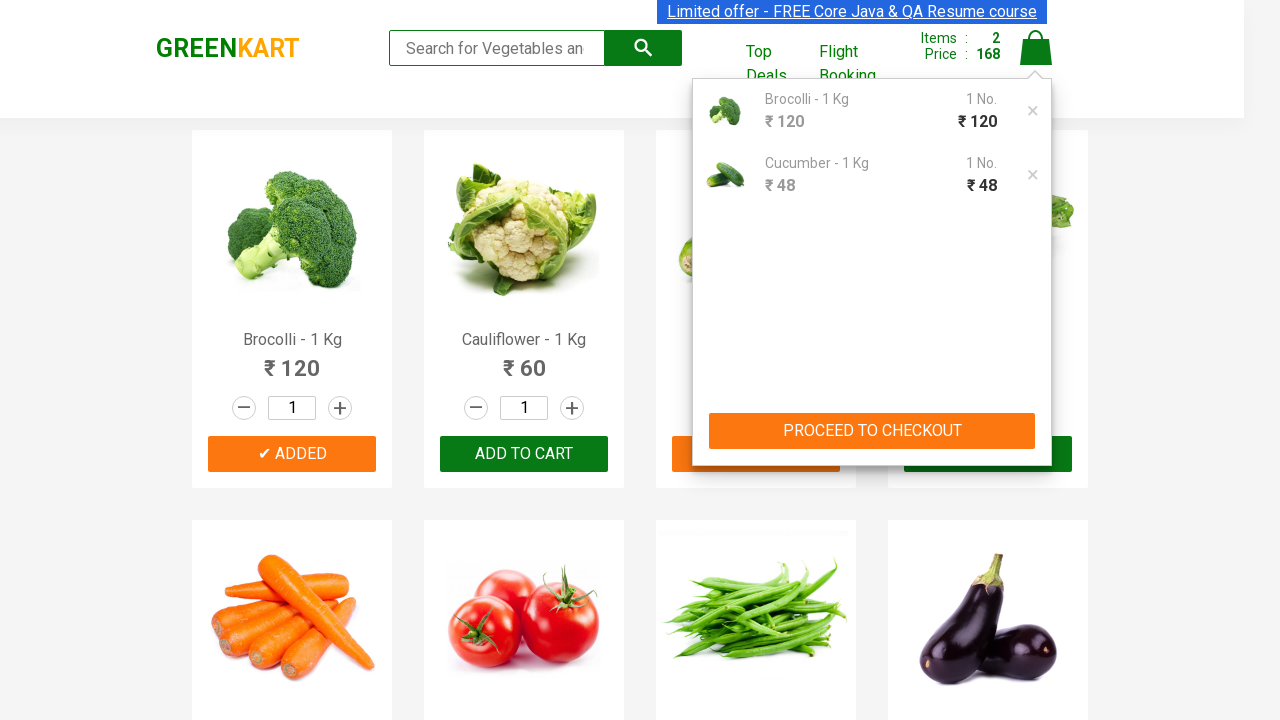

Clicked 'PROCEED TO CHECKOUT' button at (872, 431) on xpath=//button[contains(text(), 'PROCEED TO CHECKOUT')]
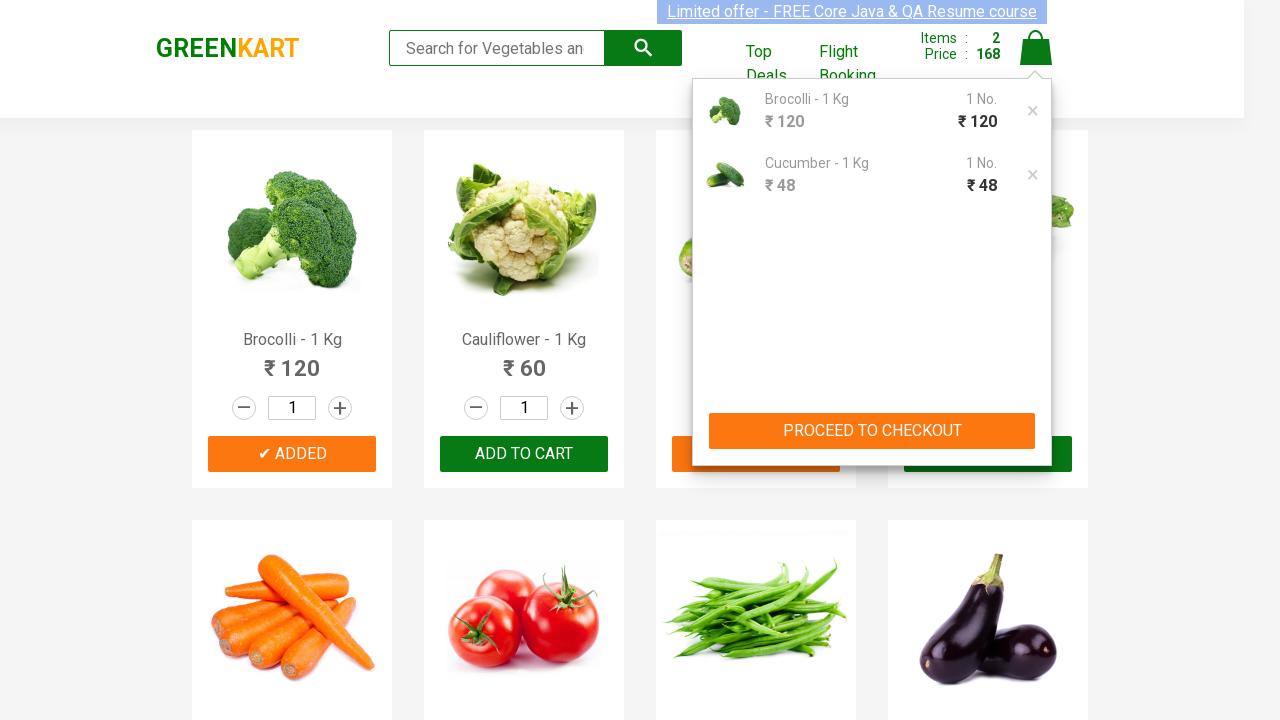

Entered promo code 'collinsAcademy' on input.promoCode
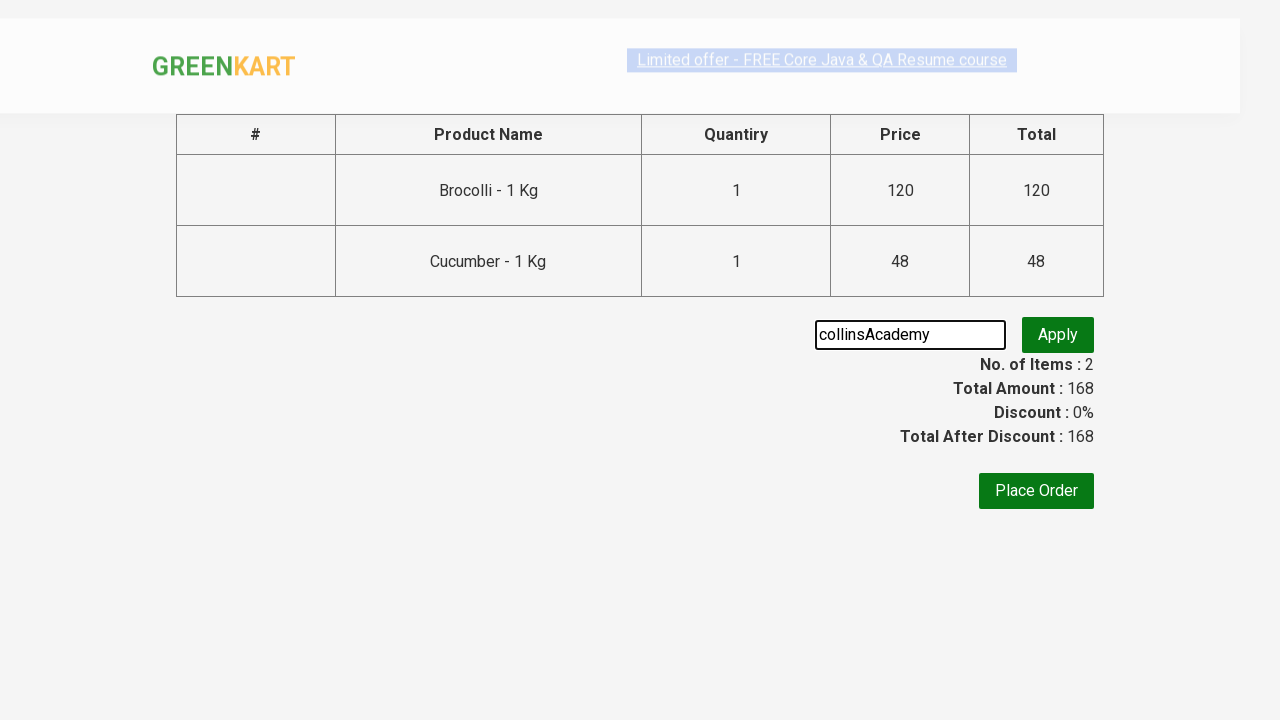

Clicked apply promo button at (1058, 335) on button.promoBtn
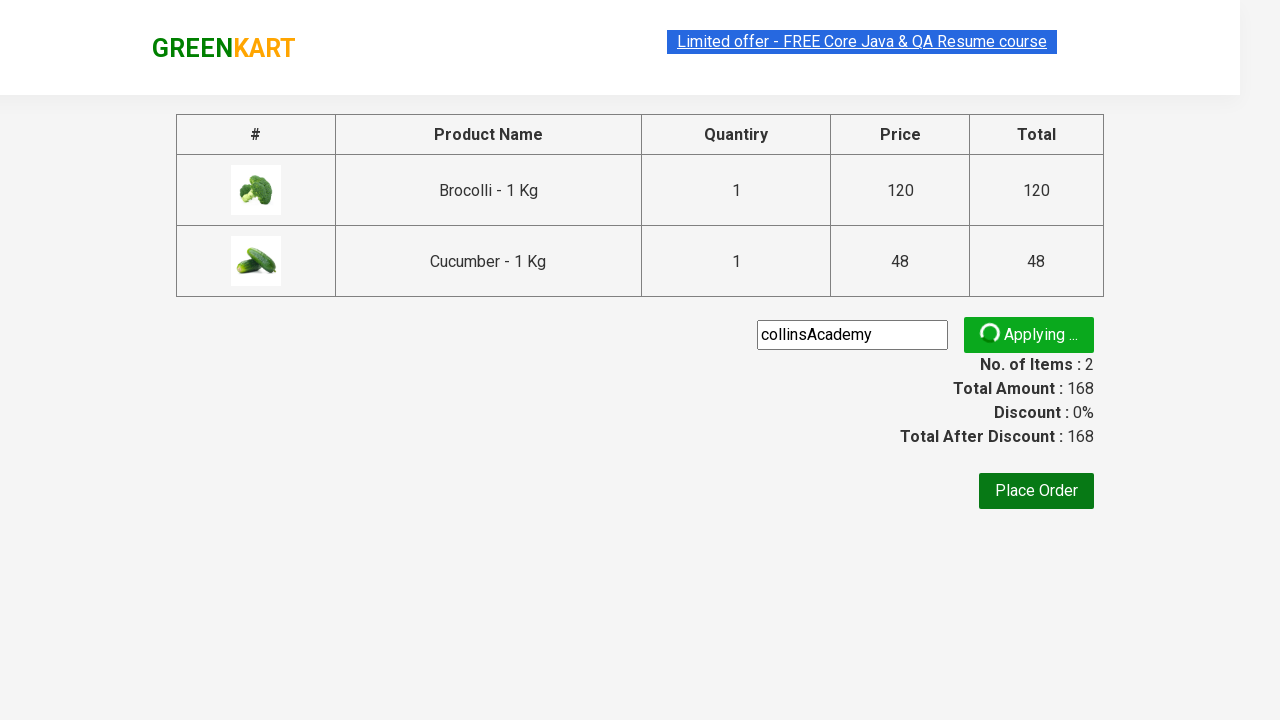

Promo confirmation message appeared
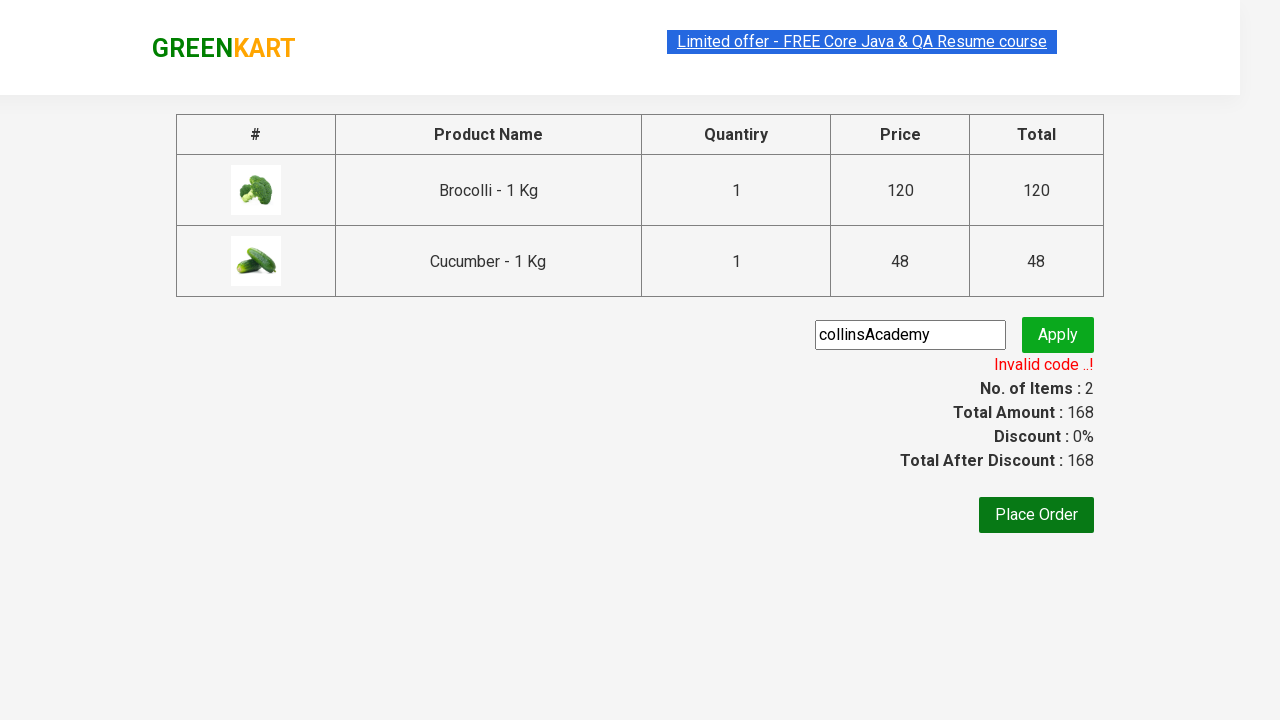

Promo message displayed: Invalid code ..!
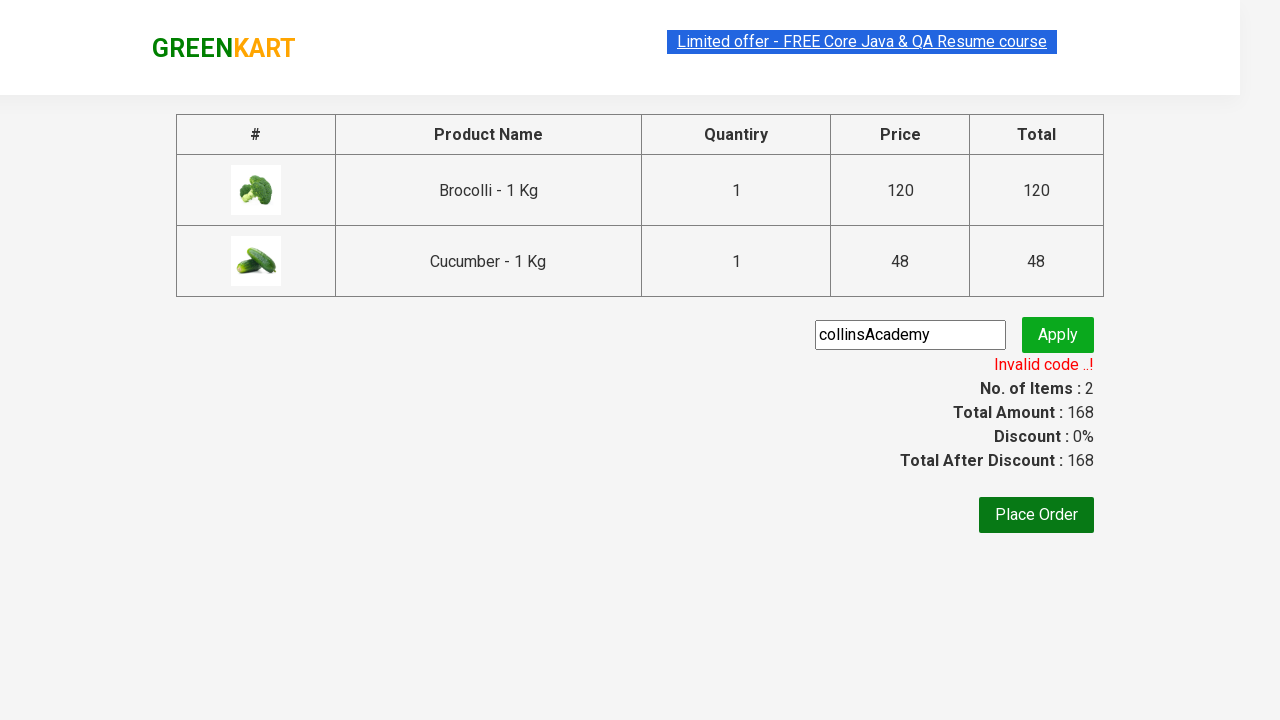

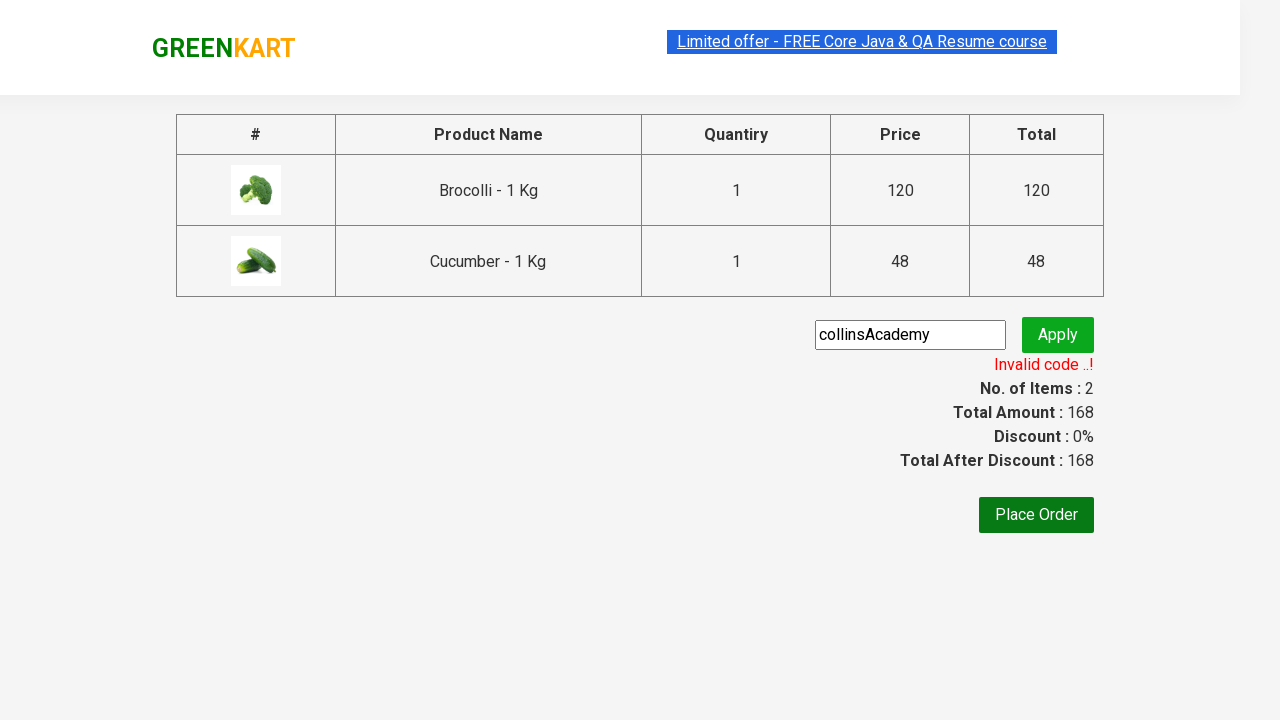